Scrolls to a specific coordinate position on the LambdaTest homepage

Starting URL: https://www.lambdatest.com/

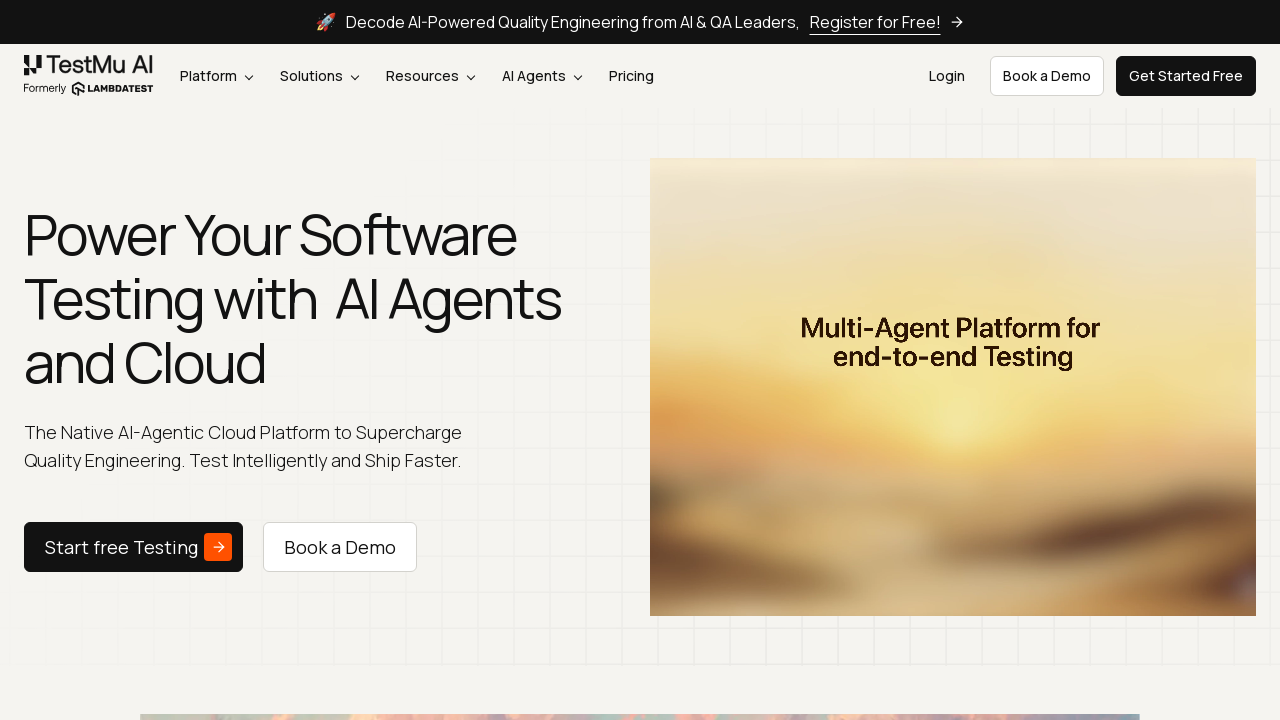

Scrolled to coordinates (77, 7011) on LambdaTest homepage
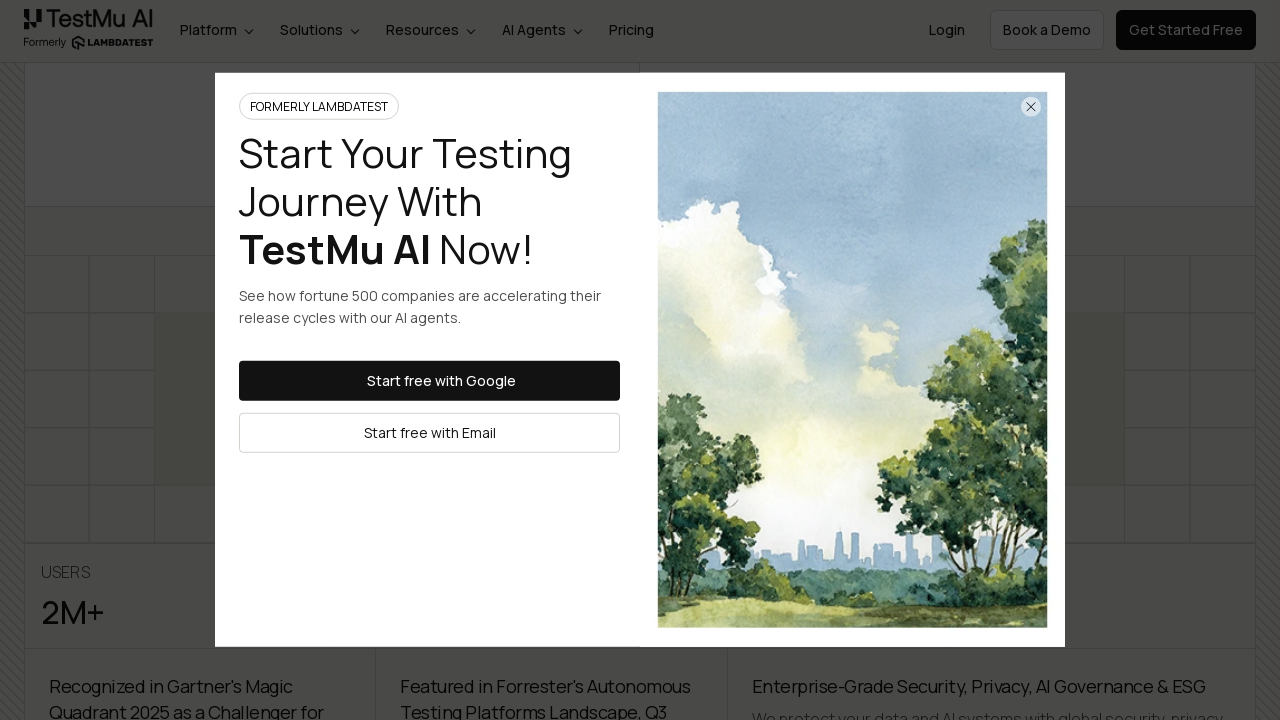

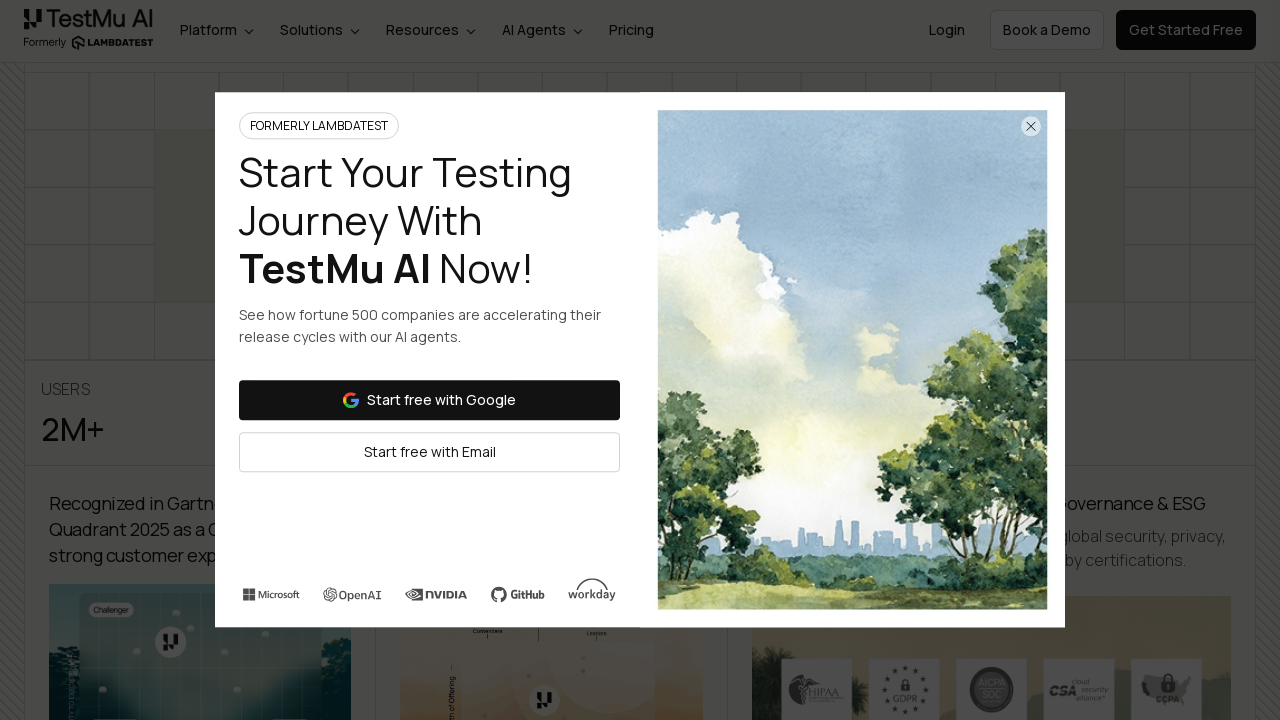